Navigates to an automation practice page and locates buttons using XPath selectors with sibling and parent relationships to verify element text

Starting URL: https://rahulshettyacademy.com/AutomationPractice/

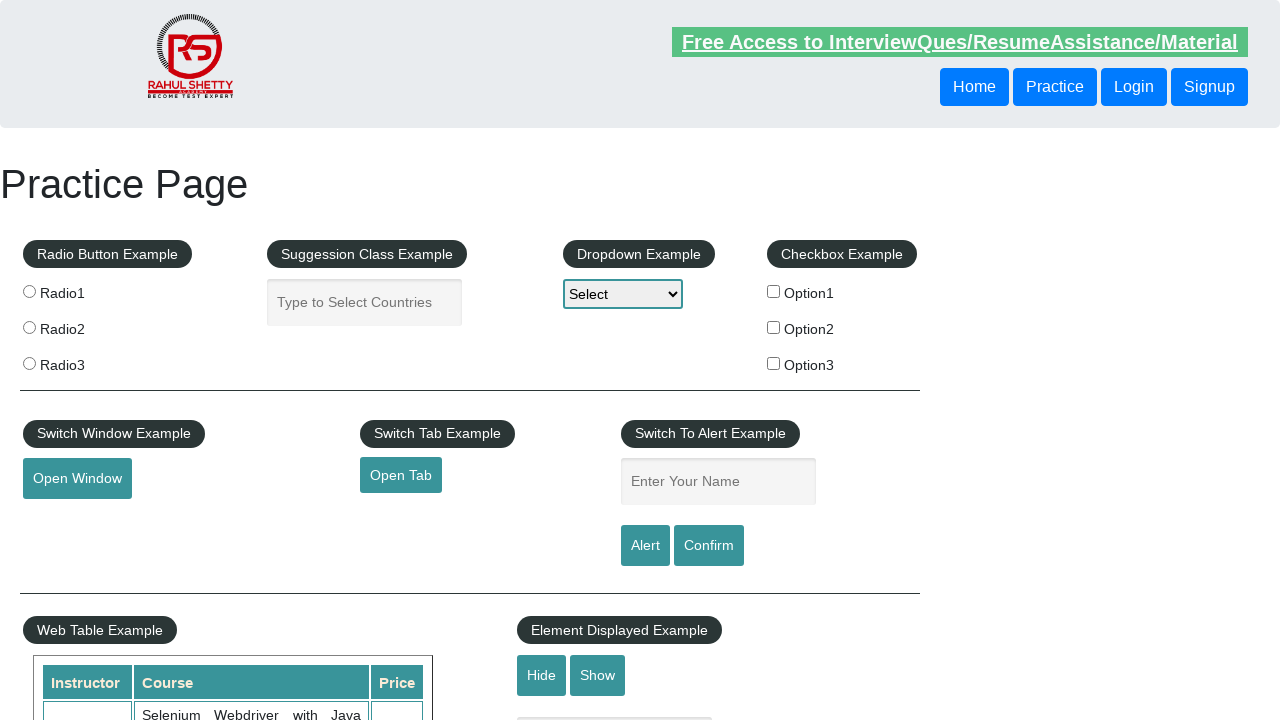

Navigated to automation practice page
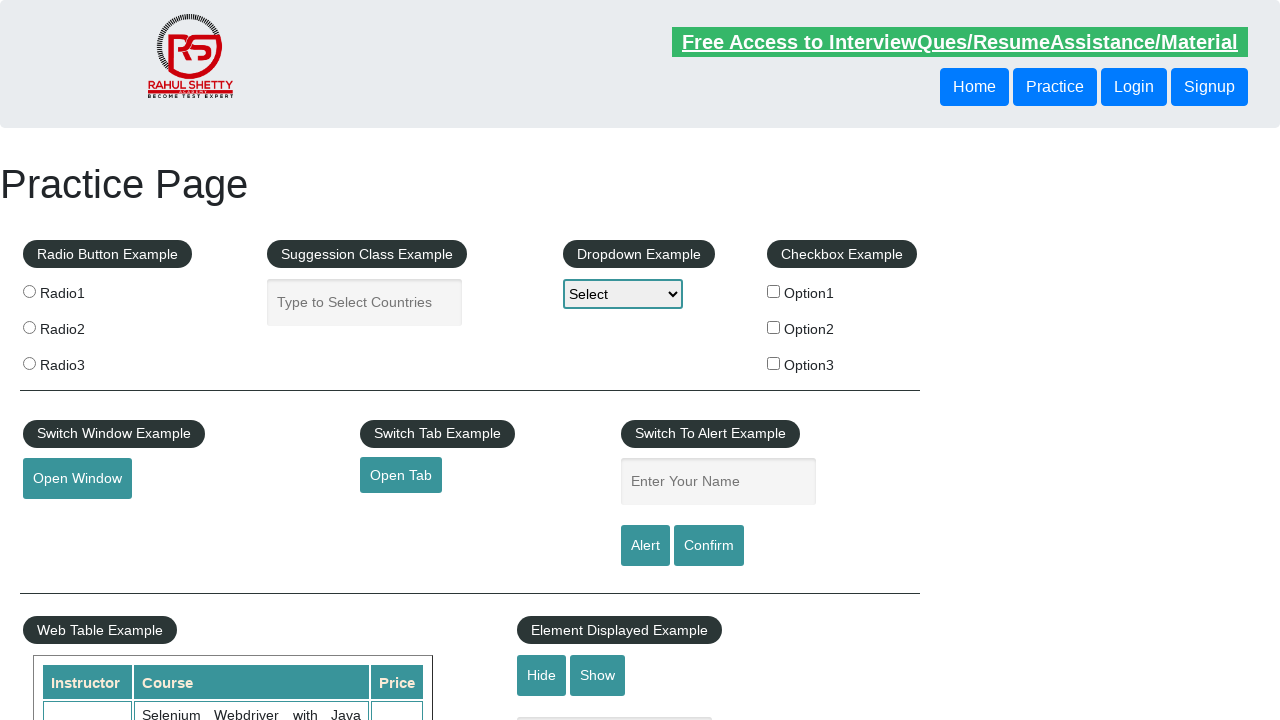

Located button using following-sibling XPath selector
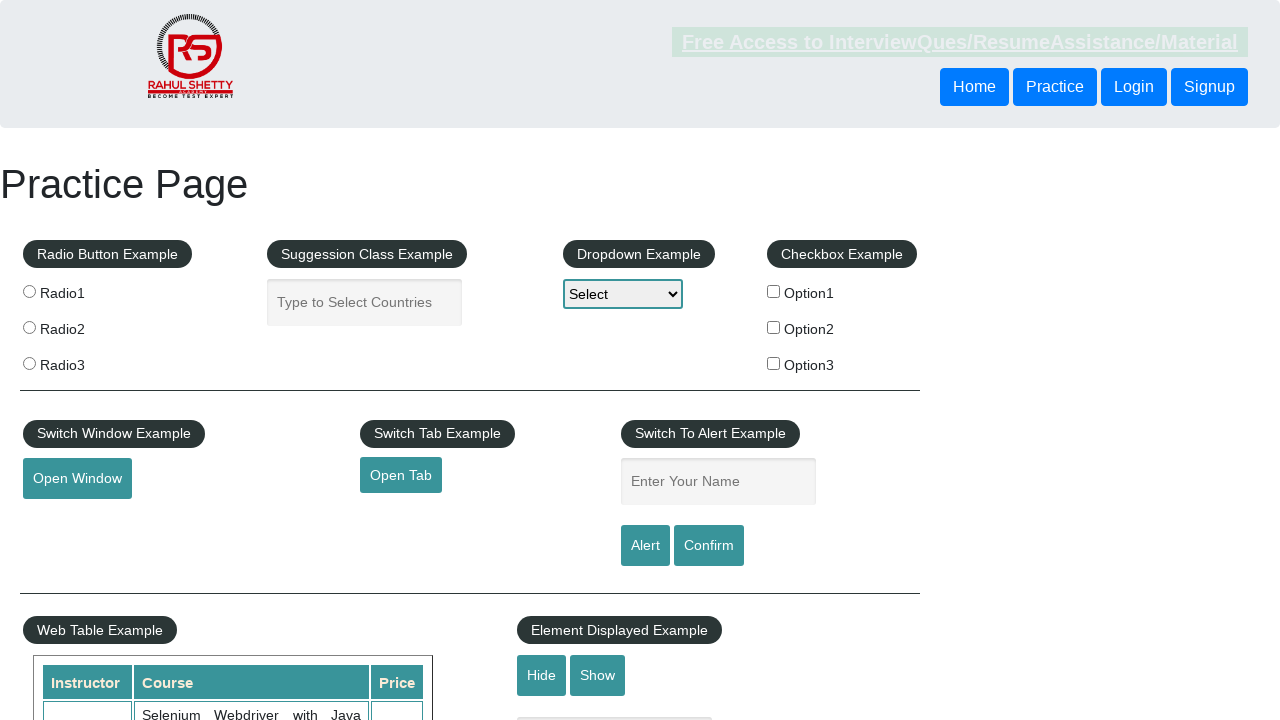

Button element became visible
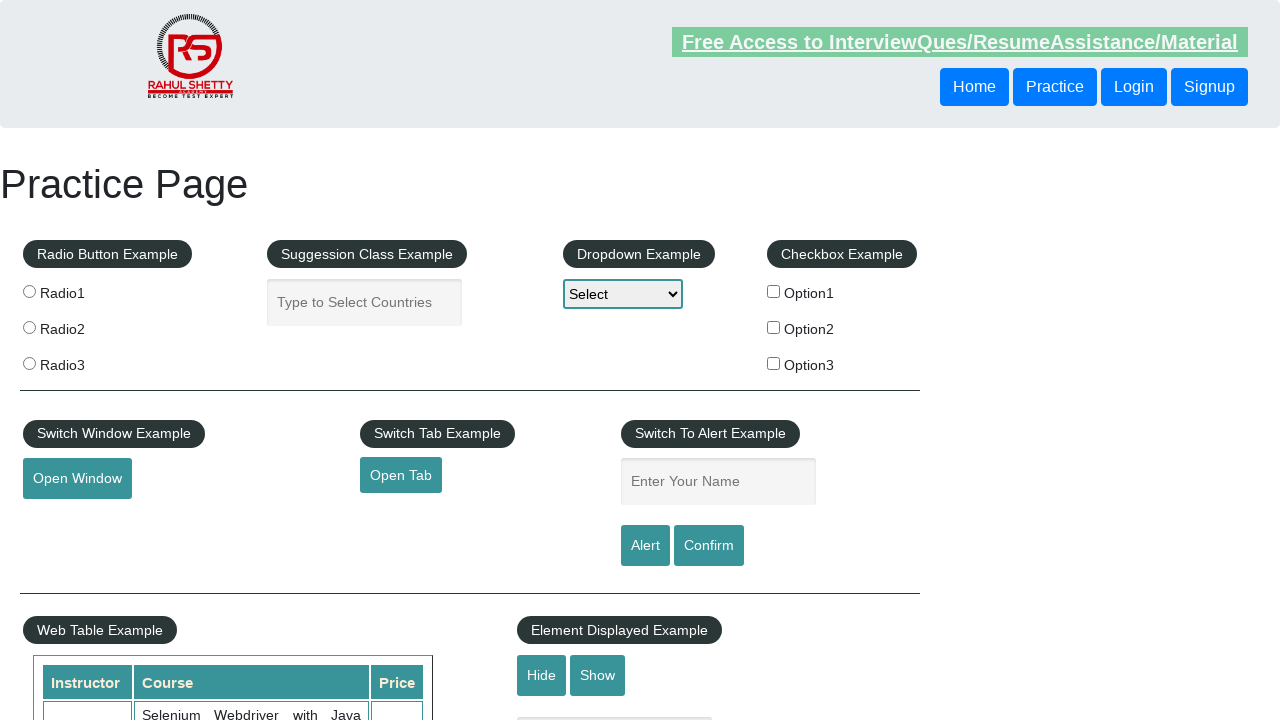

Retrieved text content from first button: 'Login'
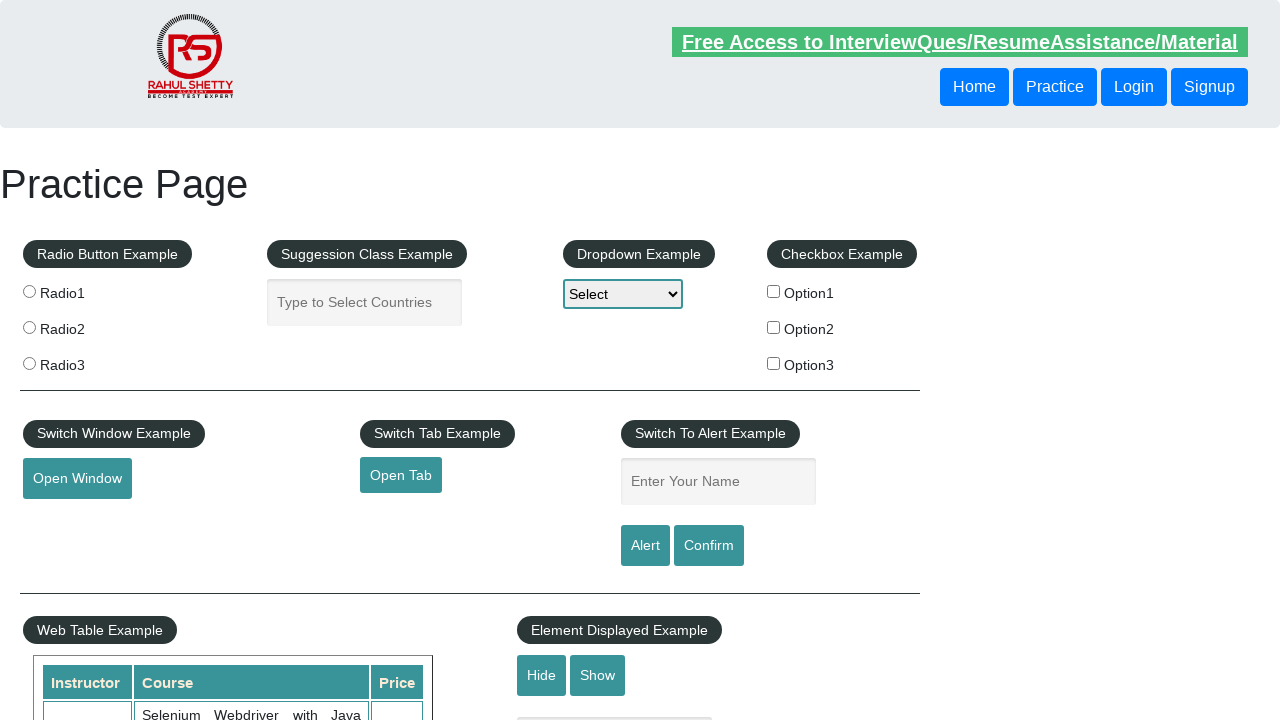

Located button using parent XPath selector
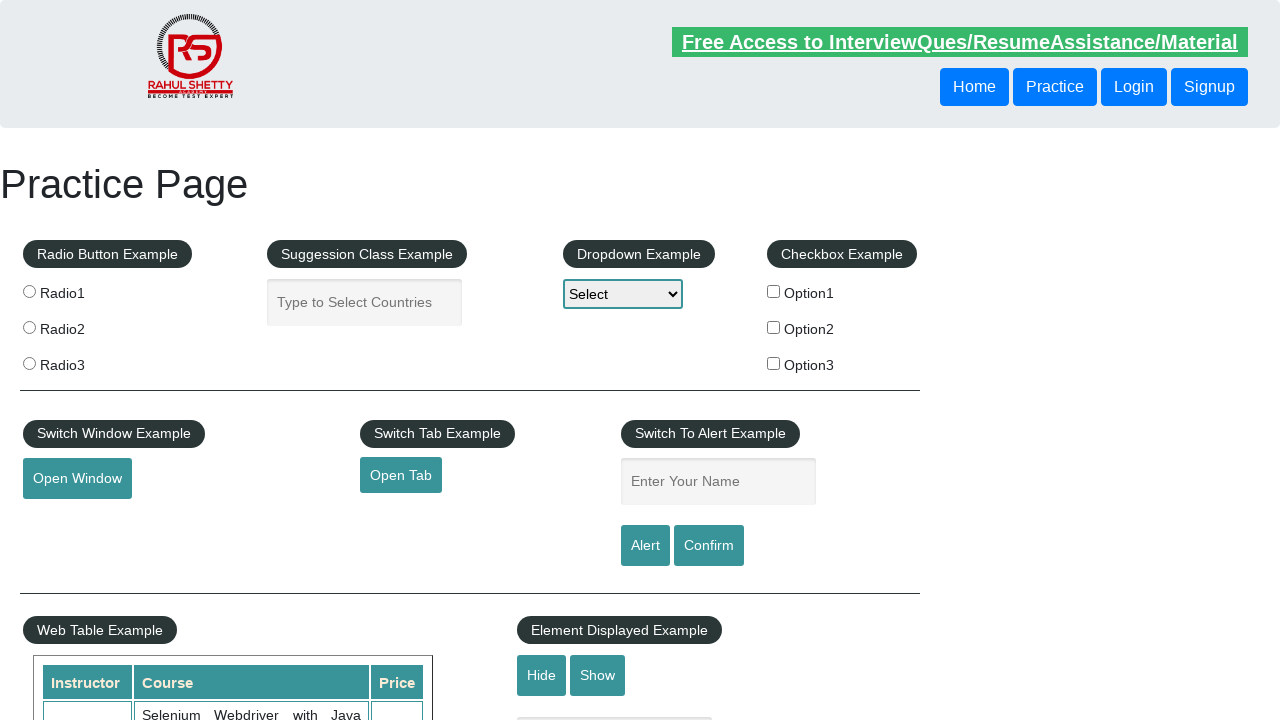

Retrieved text content from second button: 'Login'
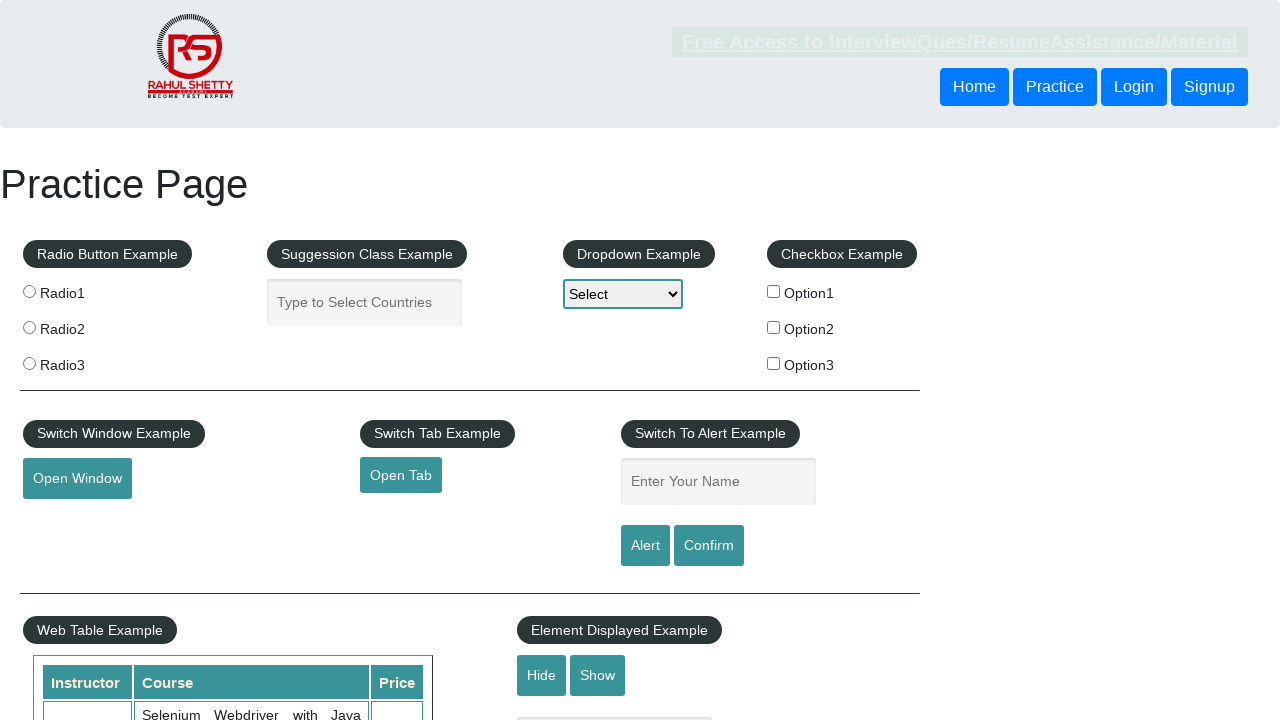

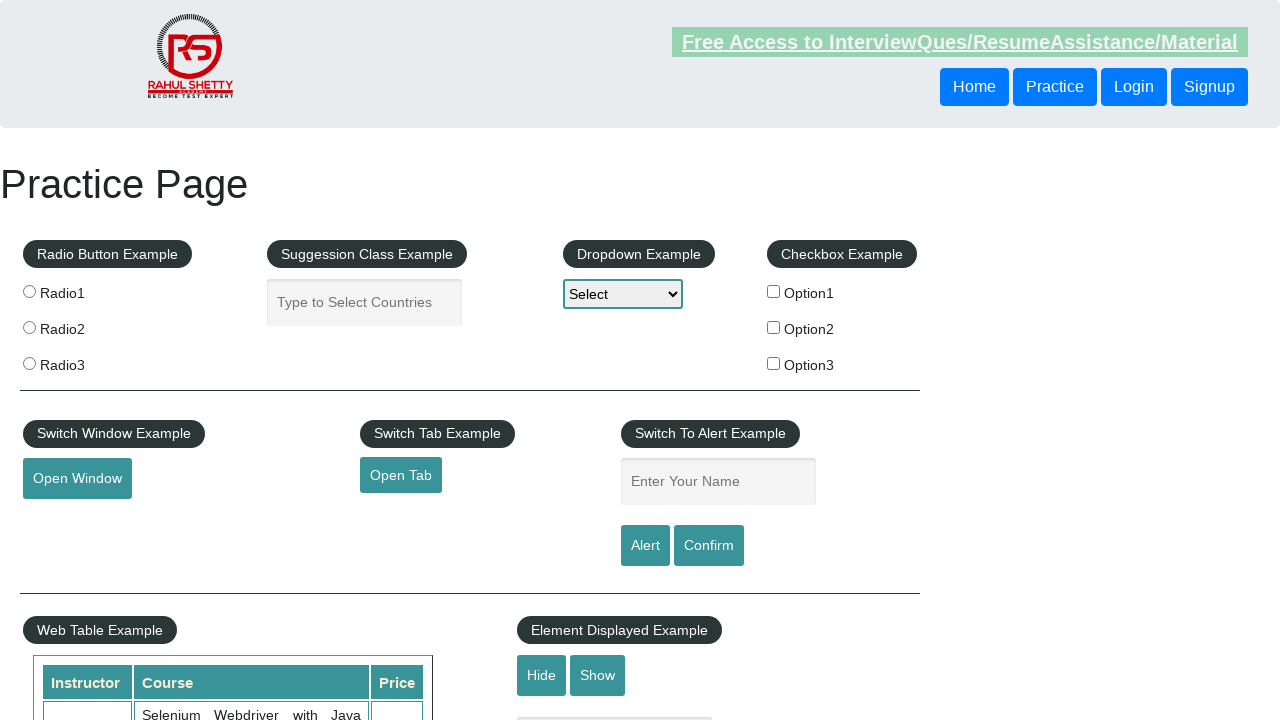